Tests opening a new browser window by navigating to a page, opening a new window, navigating to another page in that window, and verifying there are 2 browser contexts/windows open.

Starting URL: https://the-internet.herokuapp.com/windows

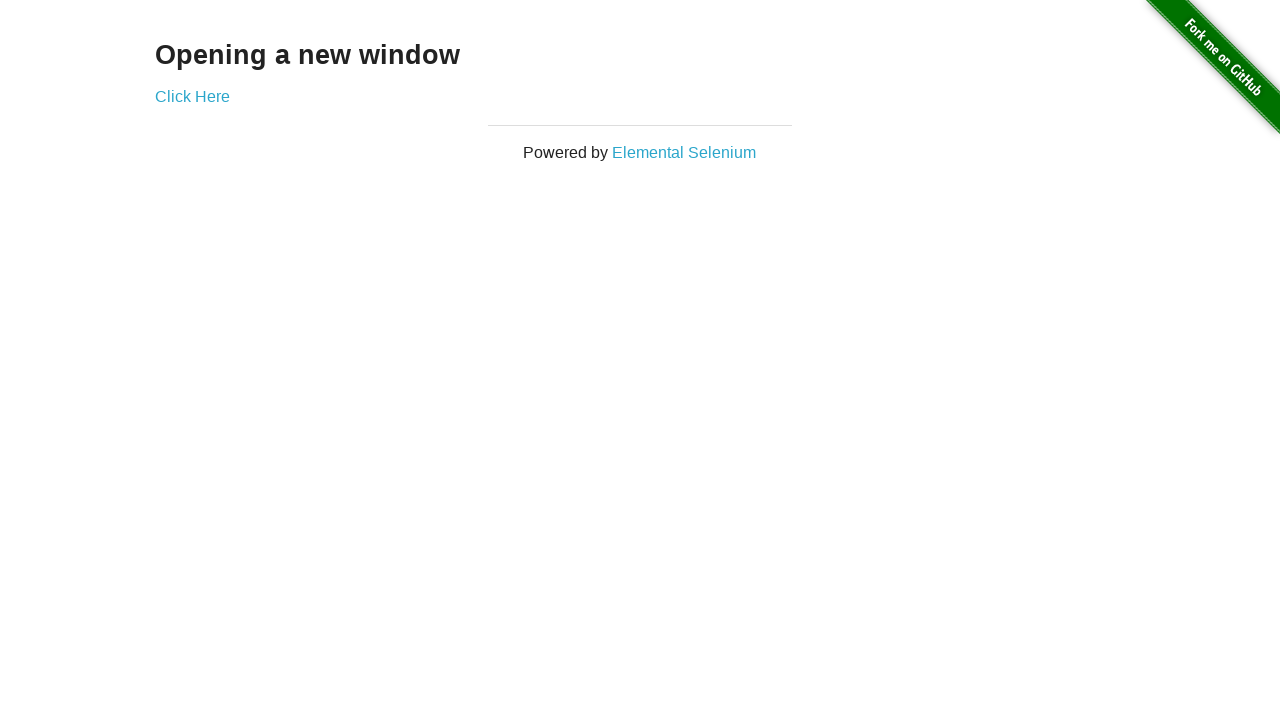

Opened a new browser window/page
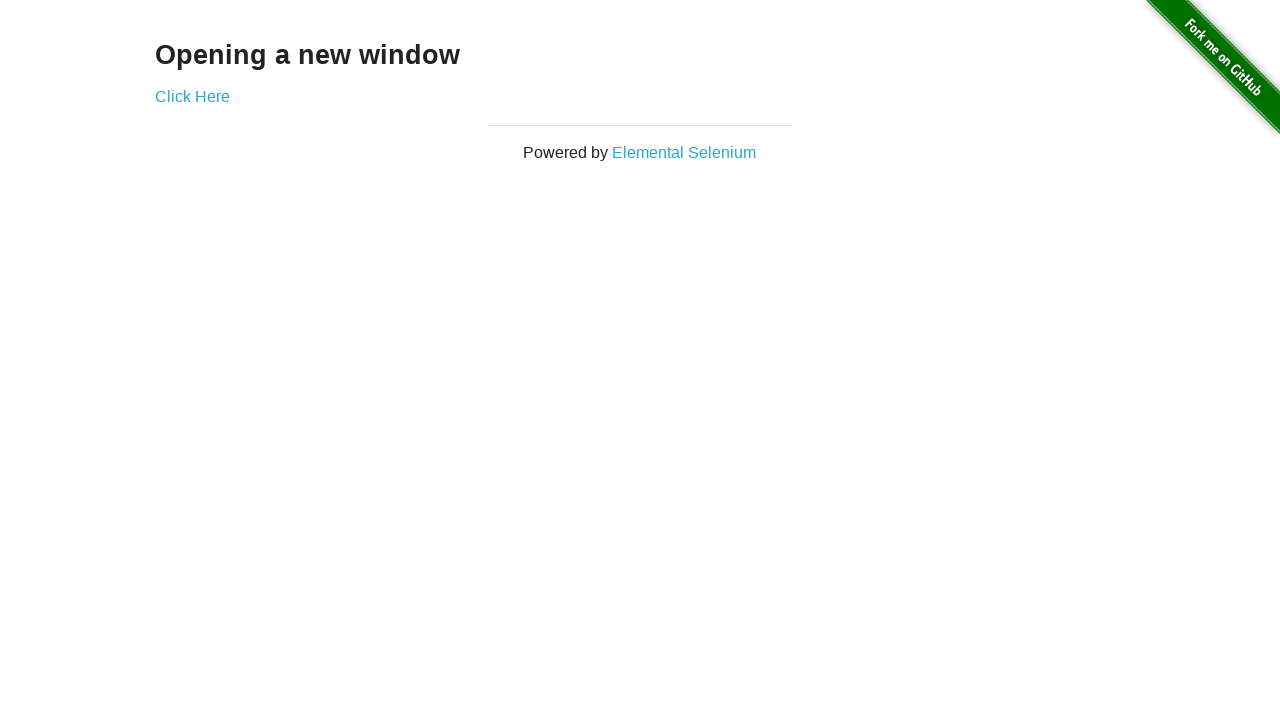

Navigated to typos page in new window
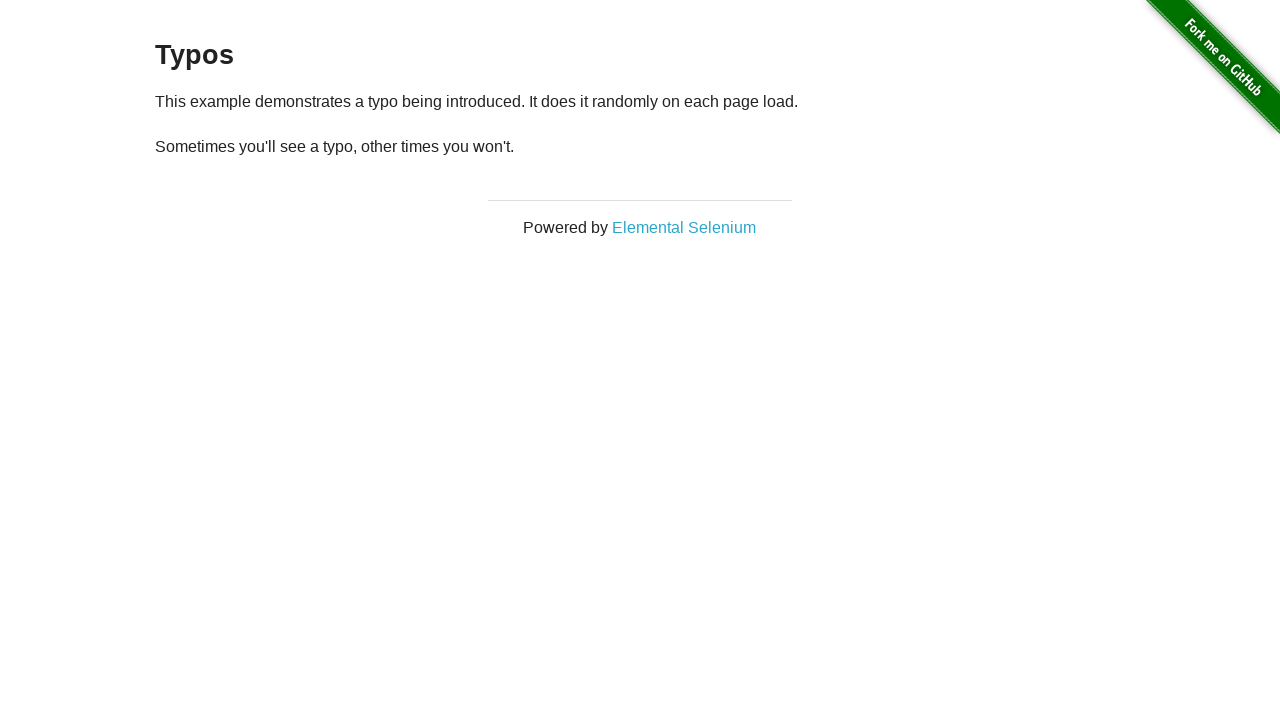

Verified 2 browser windows/contexts are open
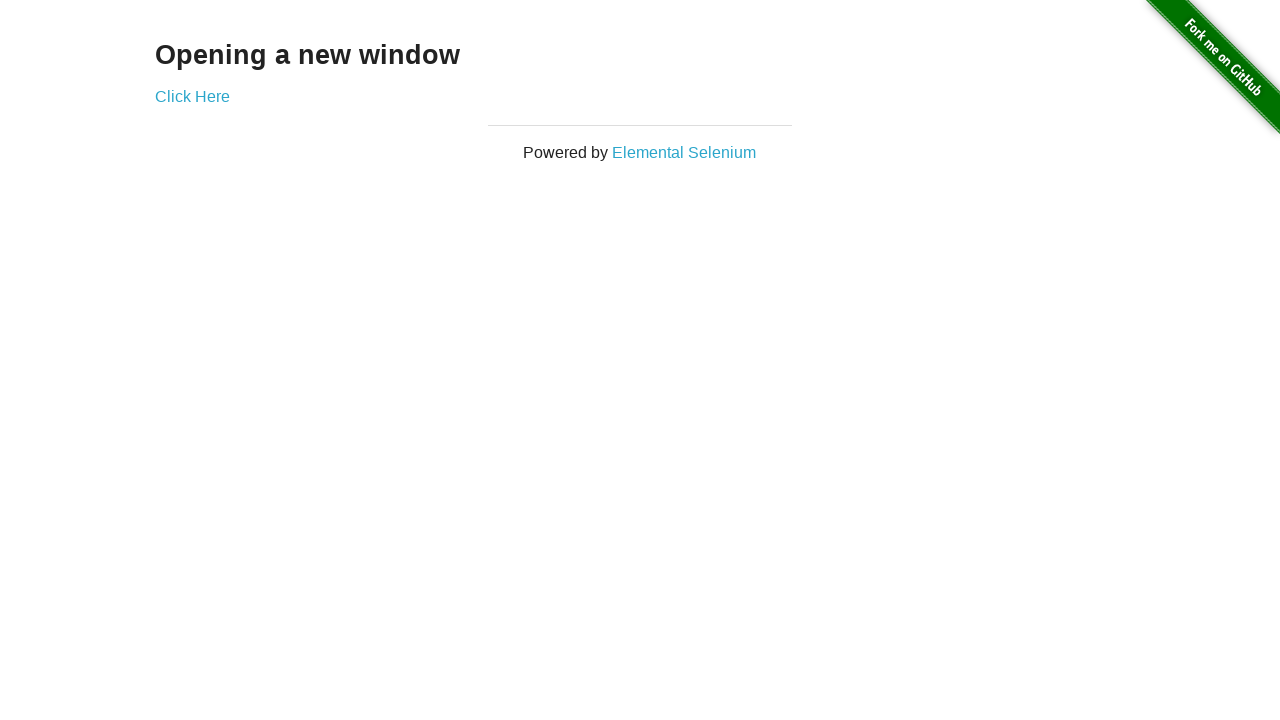

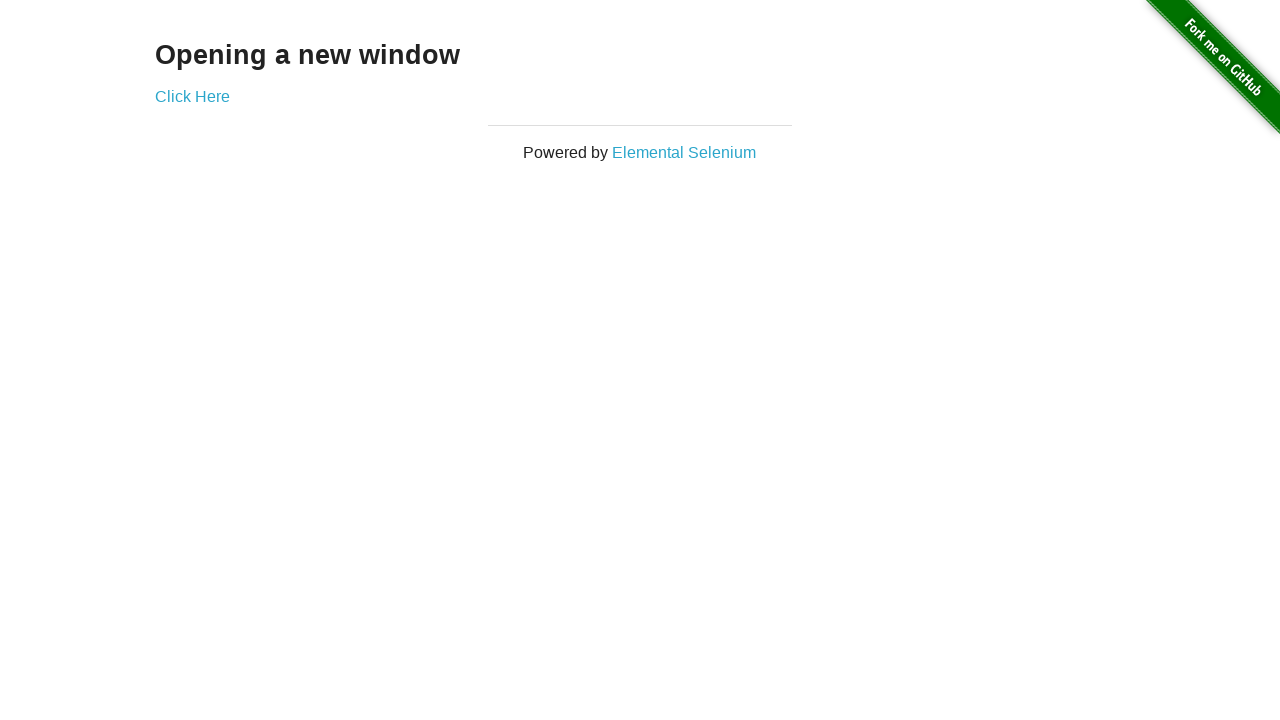